Tests various form elements on a practice automation page including clicking radio buttons, using autocomplete input with keyboard navigation, and selecting dropdown options using different selection methods.

Starting URL: https://www.rahulshettyacademy.com/AutomationPractice/

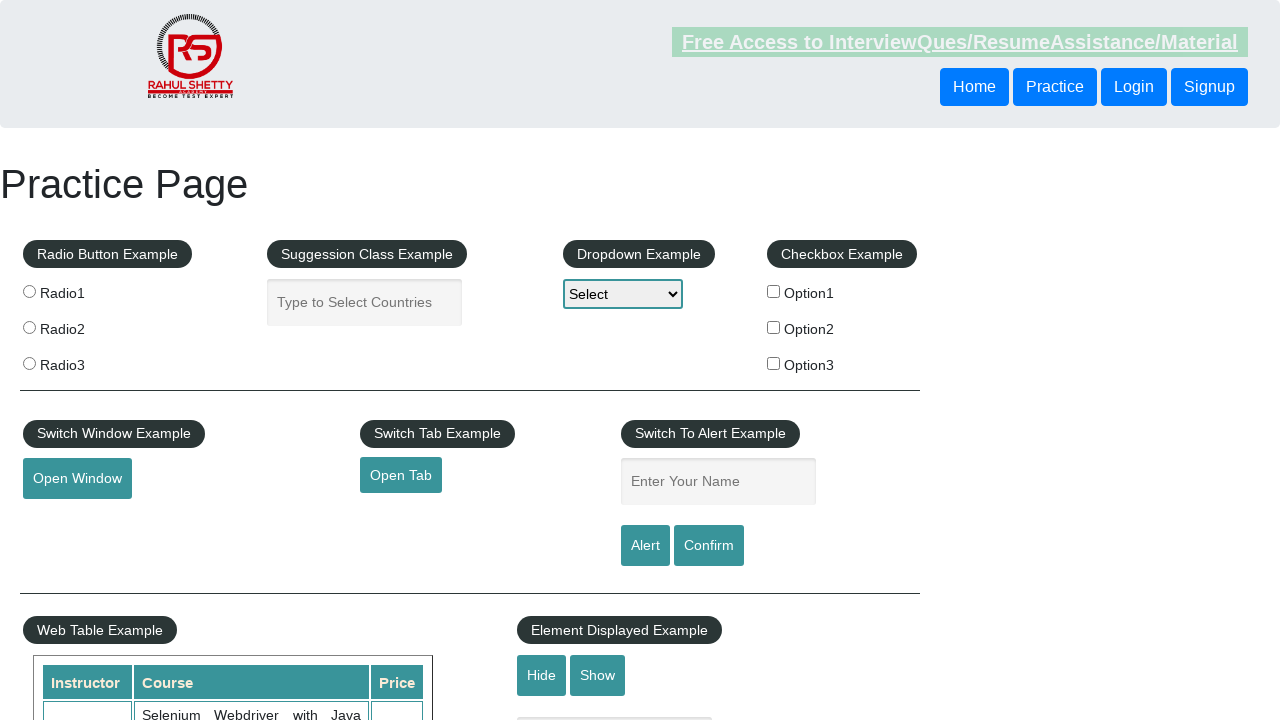

Clicked first radio button label at (107, 293) on xpath=//*[@id='radio-btn-example']/fieldset/label[1]
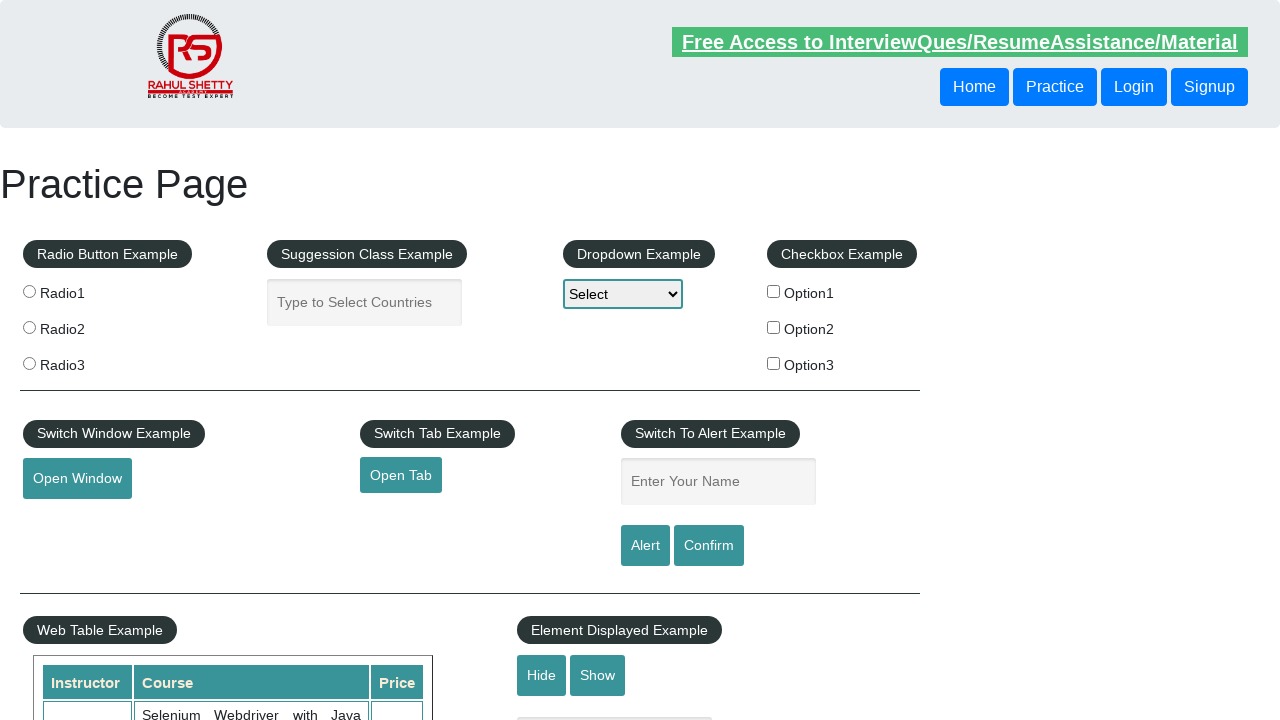

Clicked radio button at index 0 at (29, 291) on input[name='radioButton'] >> nth=0
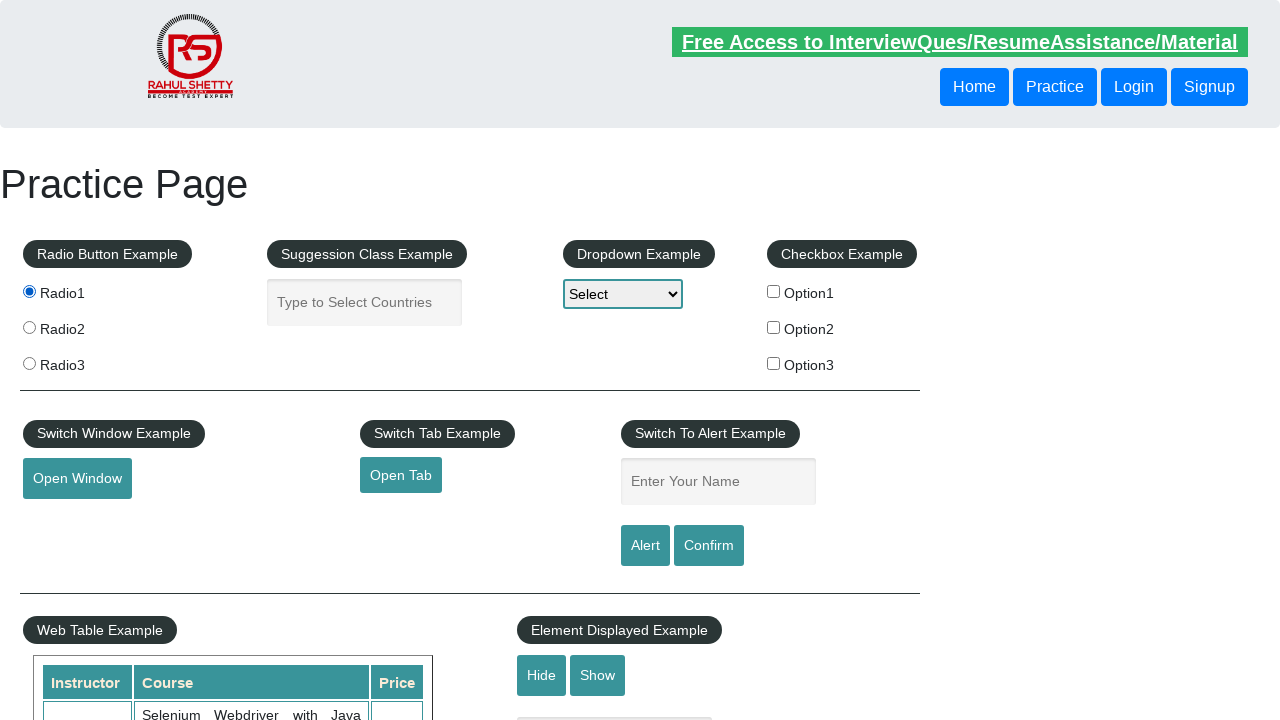

Waited 500ms after clicking radio button
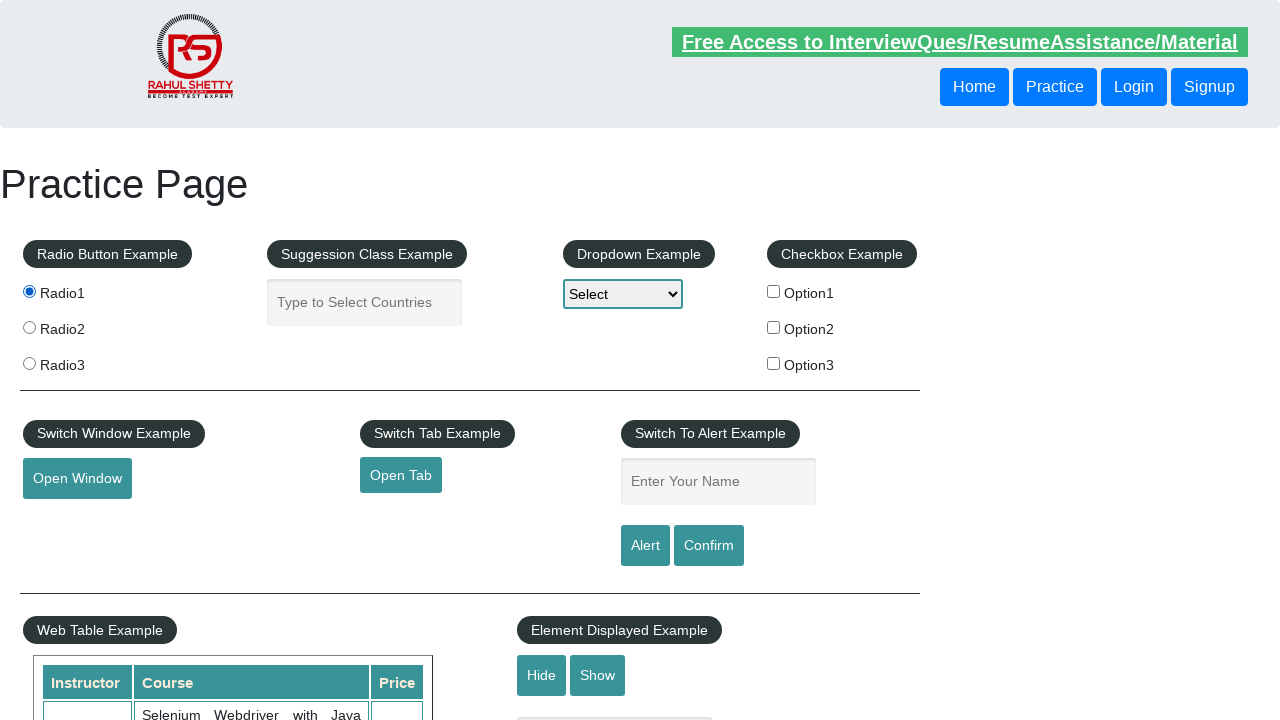

Clicked radio button at index 1 at (29, 327) on input[name='radioButton'] >> nth=1
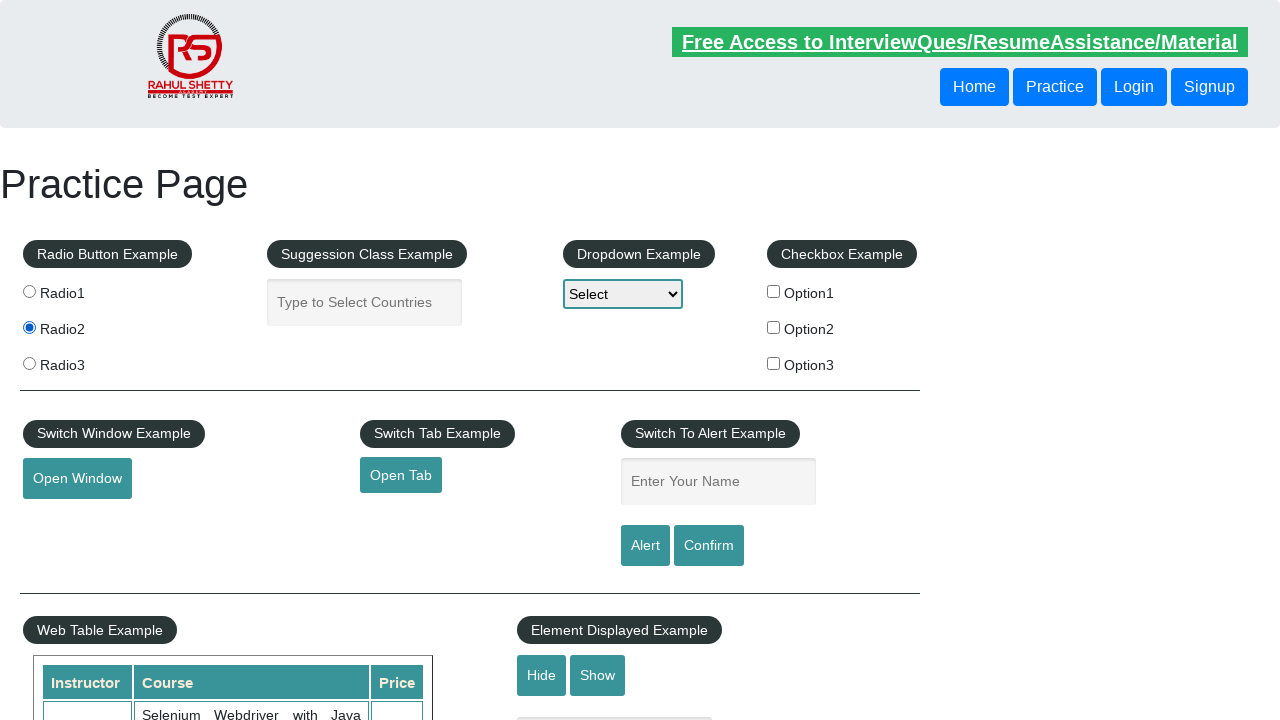

Waited 500ms after clicking radio button
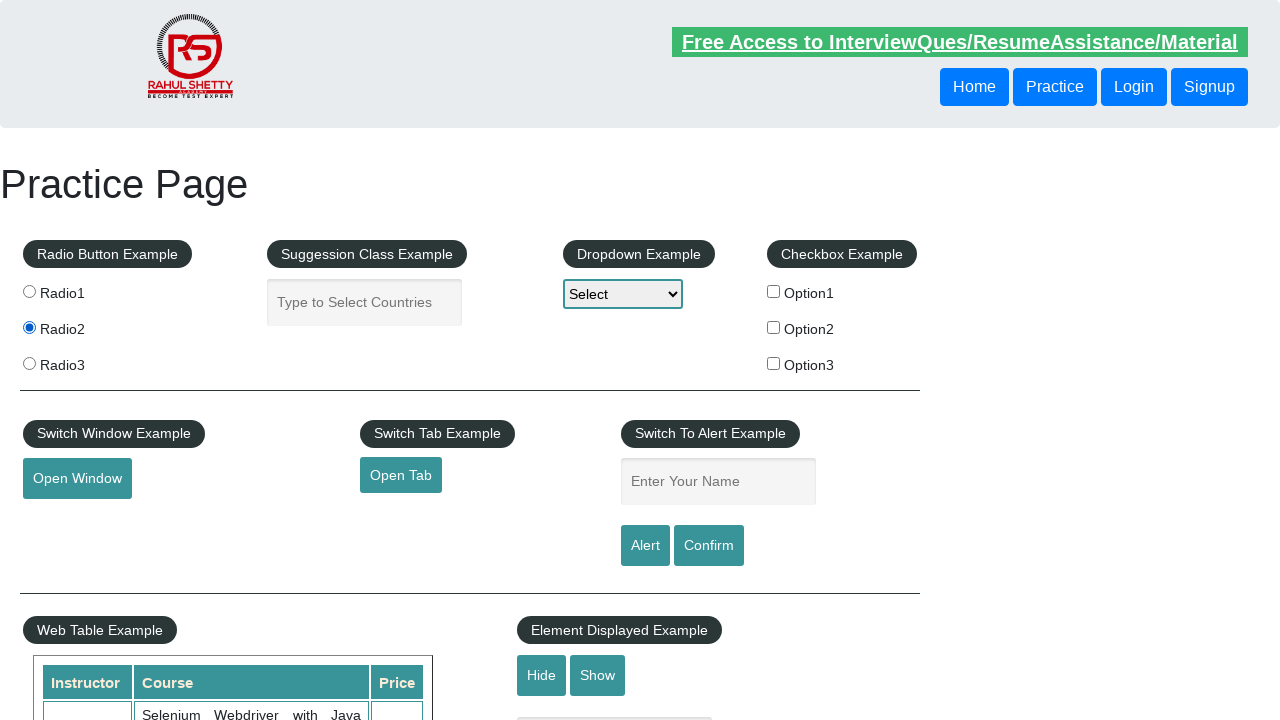

Clicked radio button at index 2 at (29, 363) on input[name='radioButton'] >> nth=2
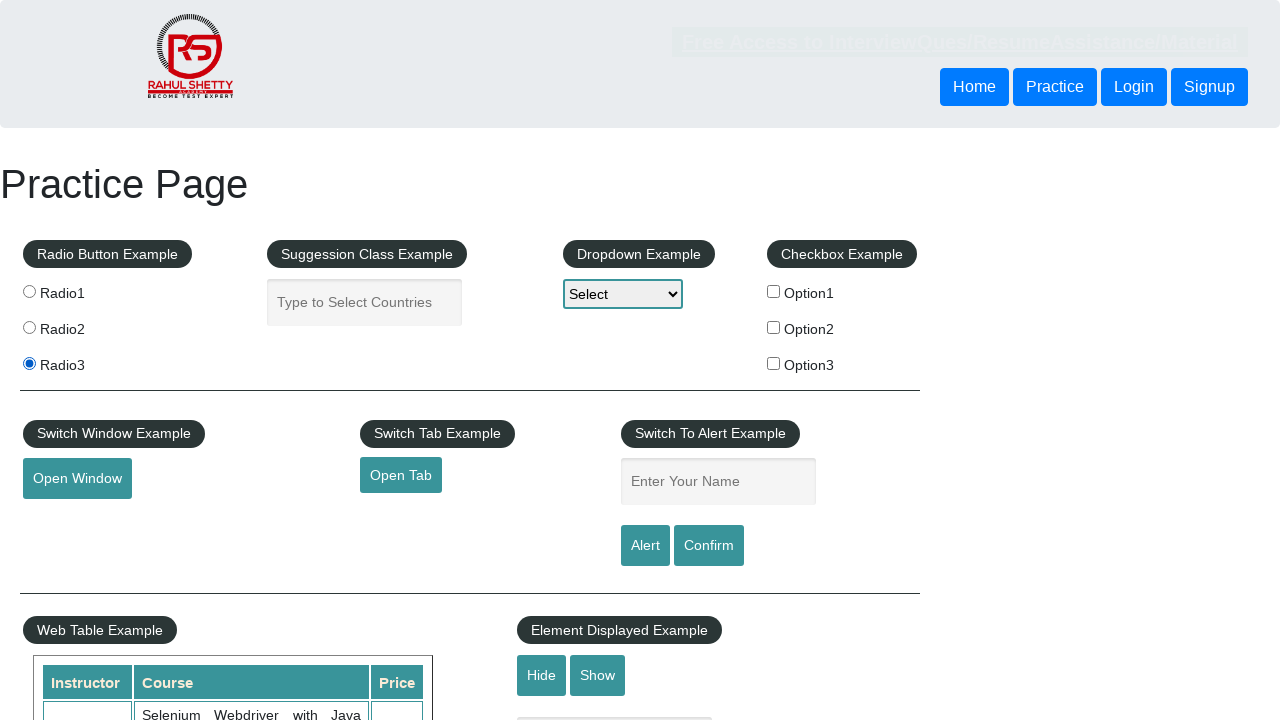

Waited 500ms after clicking radio button
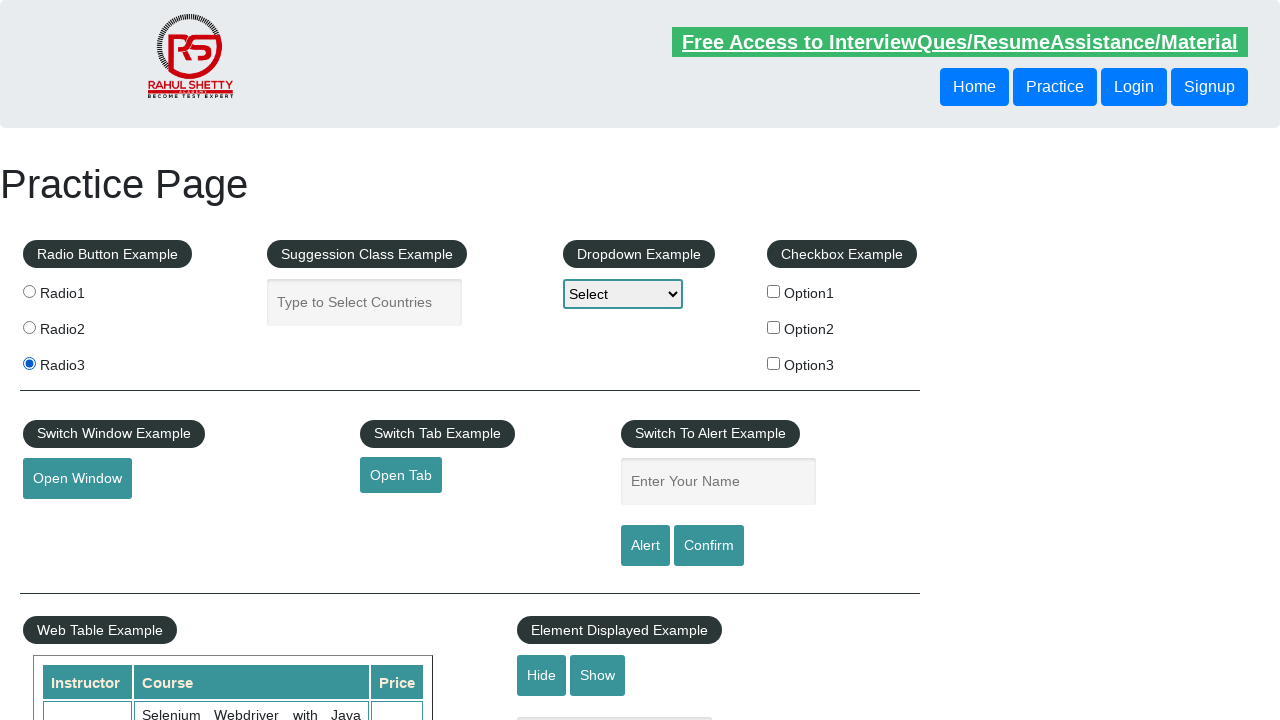

Filled autocomplete field with 'India' on #autocomplete
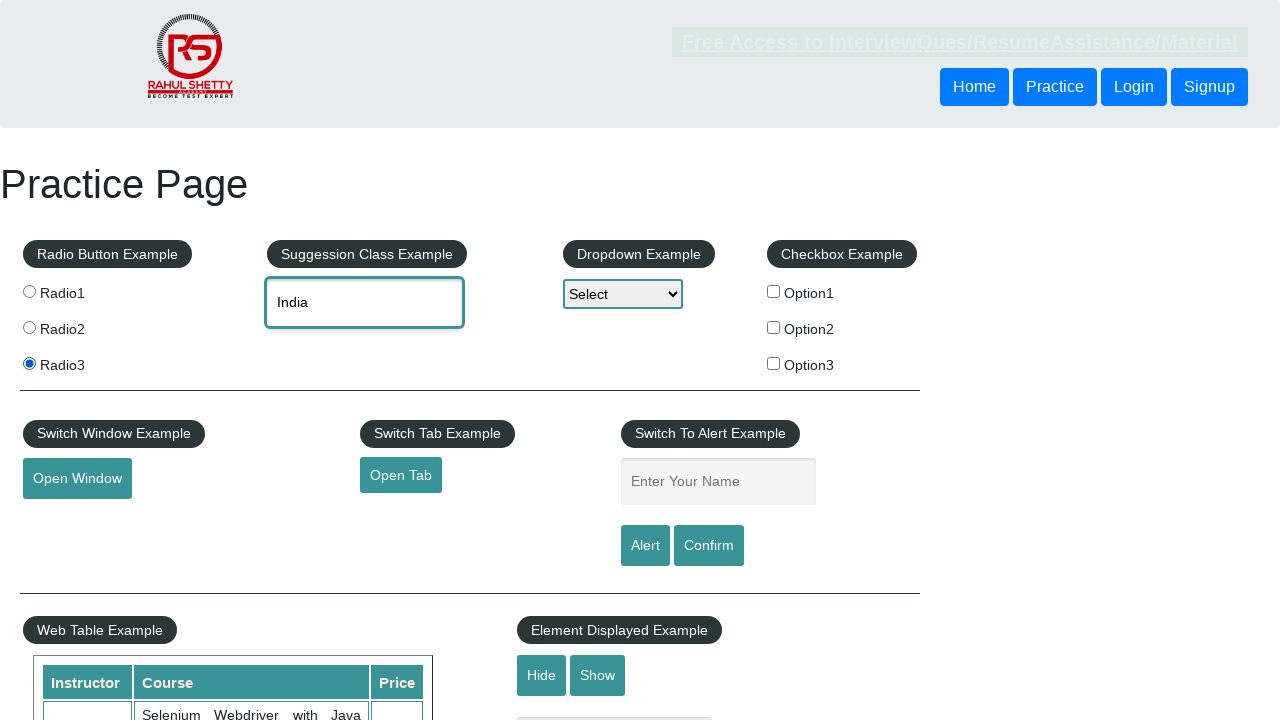

Waited 1000ms for autocomplete dropdown to appear
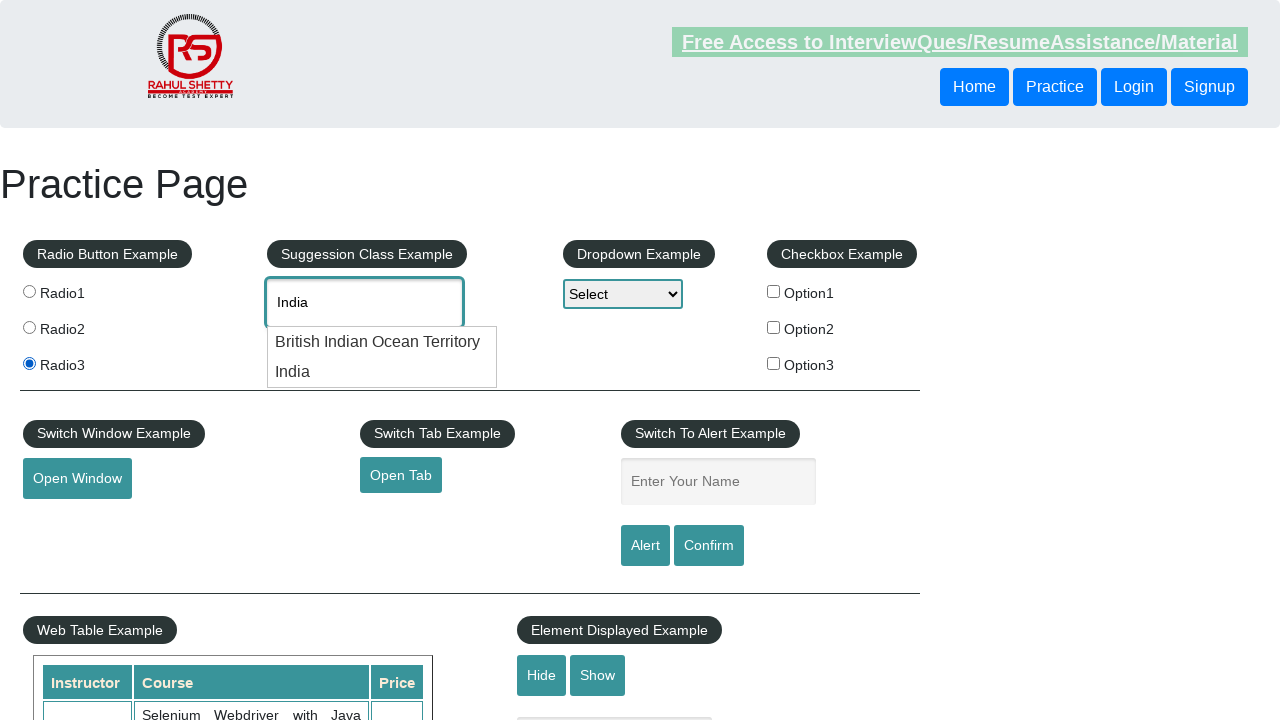

Pressed ArrowDown key in autocomplete field on #autocomplete
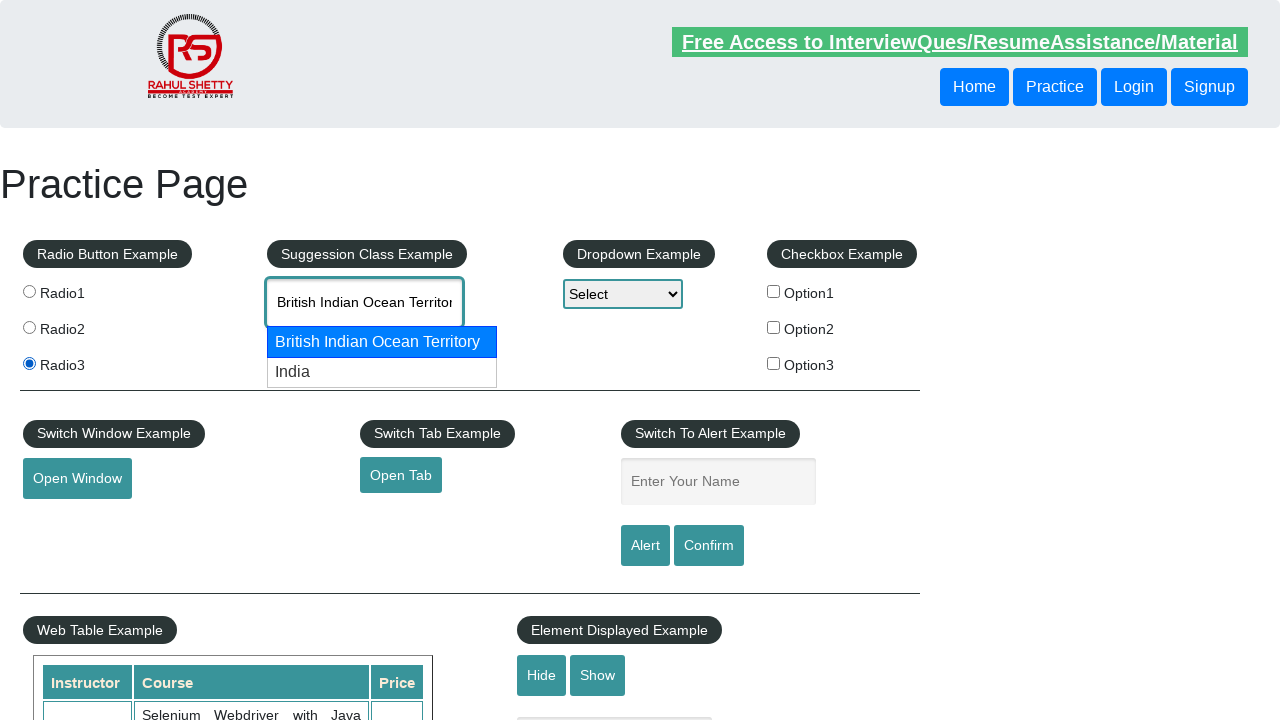

Pressed ArrowDown key again in autocomplete field on #autocomplete
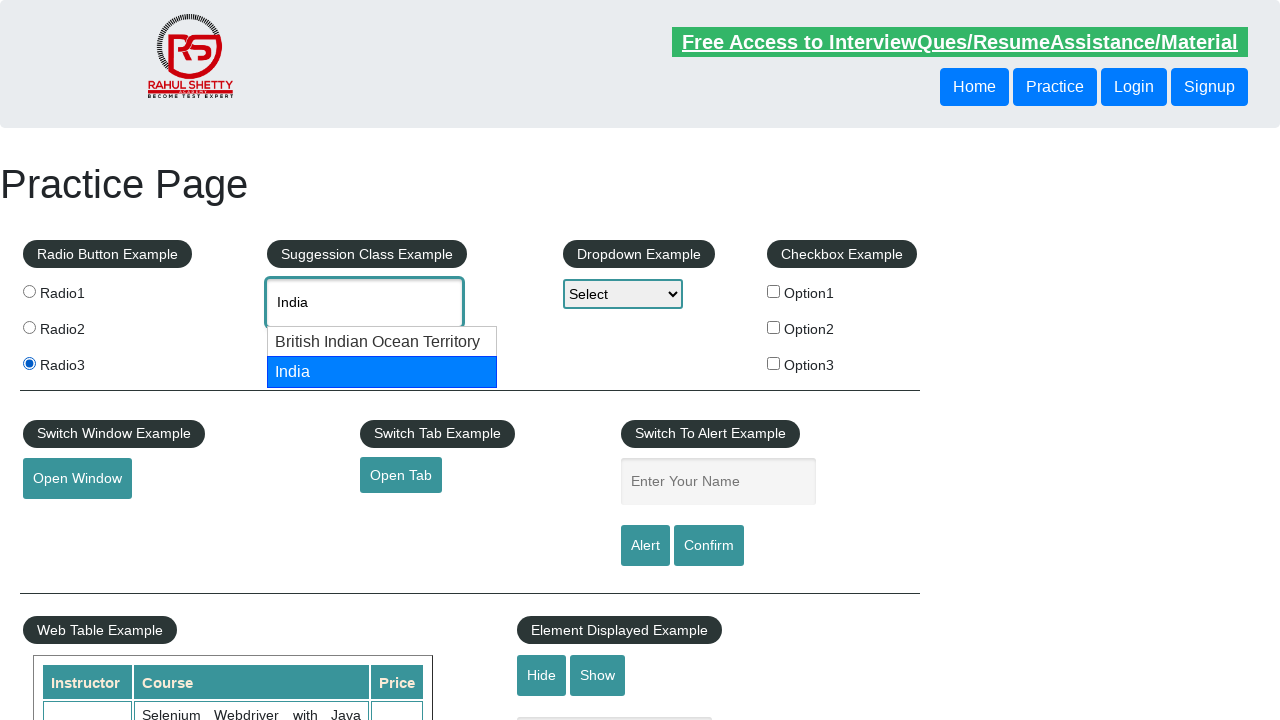

Pressed Enter key to select autocomplete option on #autocomplete
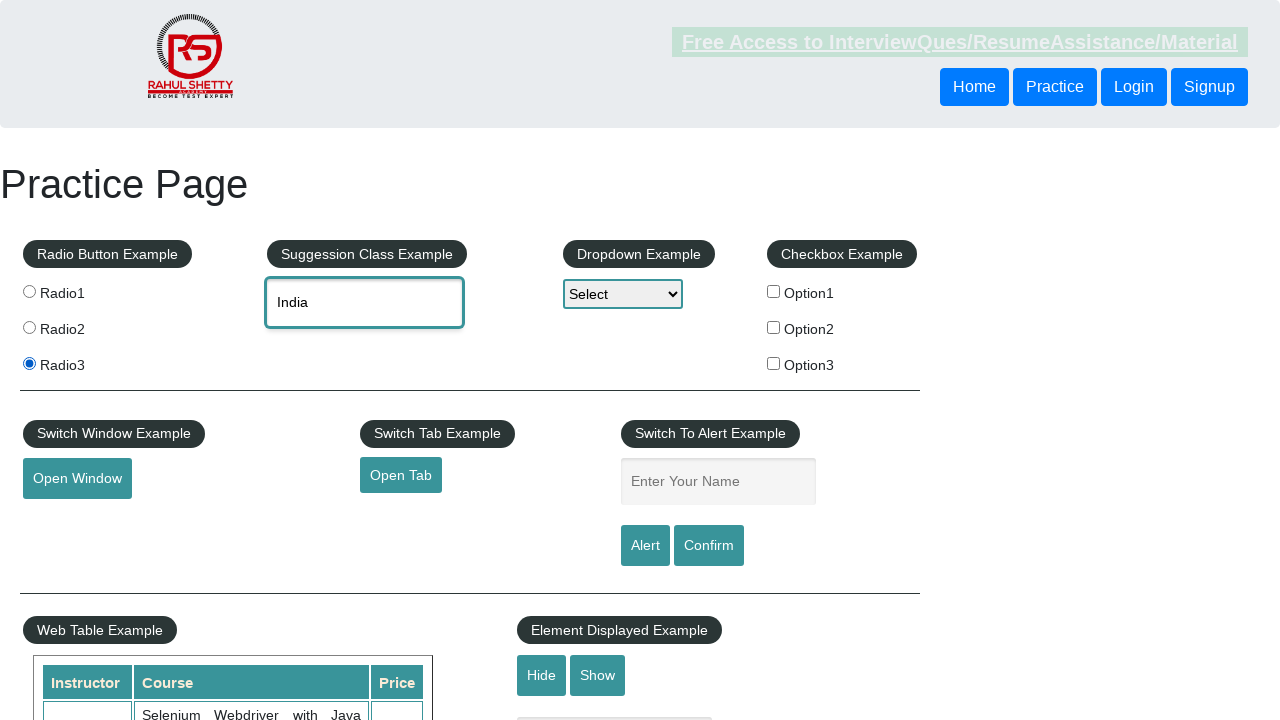

Selected dropdown option by index 1 on #dropdown-class-example
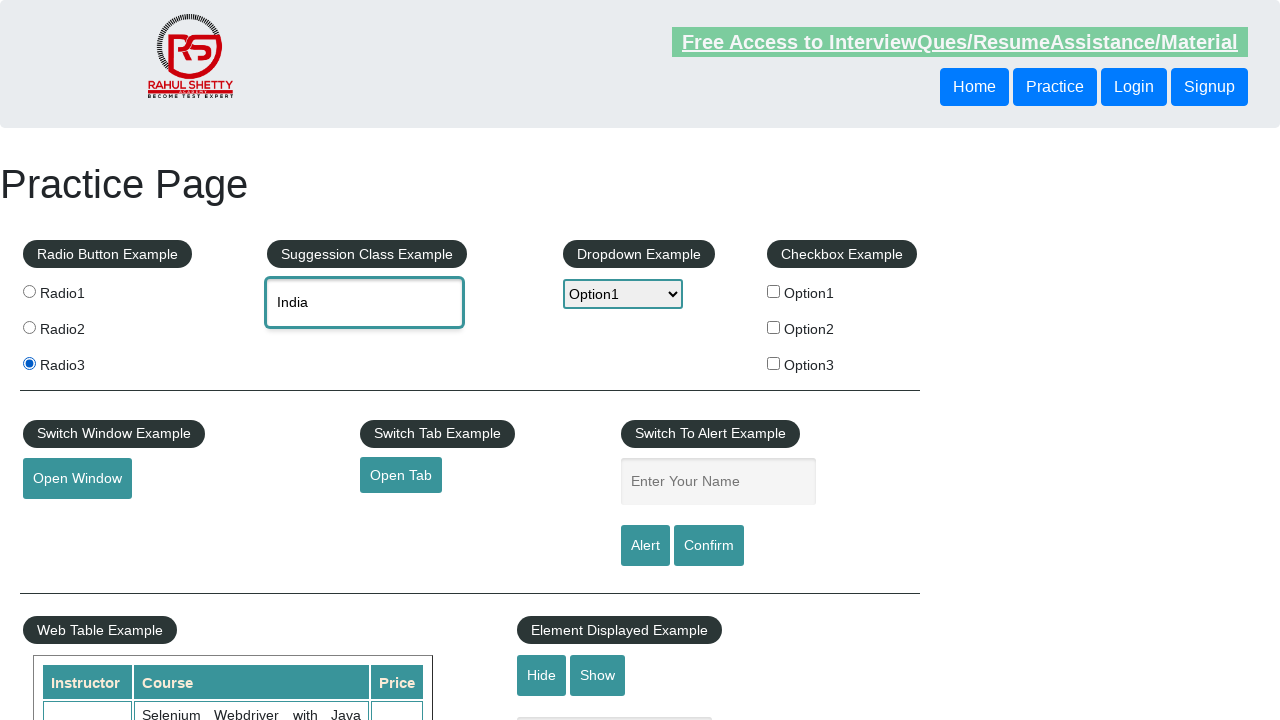

Selected dropdown option by value 'option2' on #dropdown-class-example
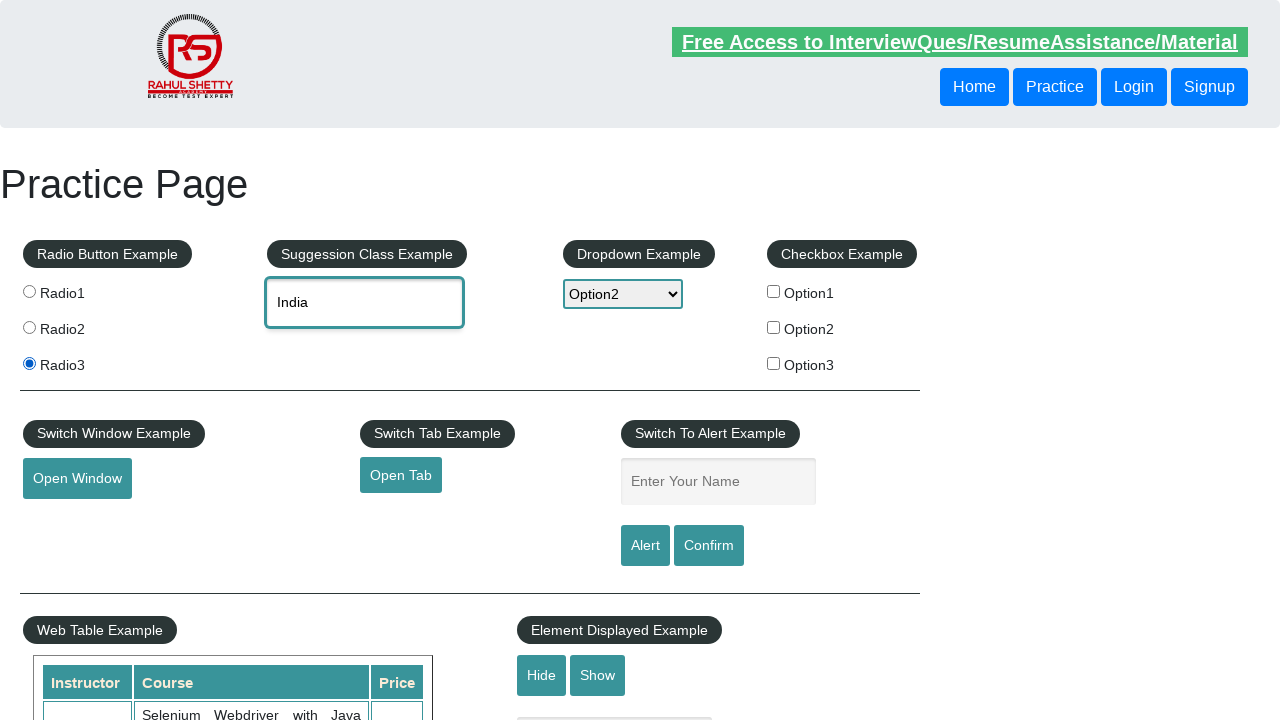

Selected dropdown option by label 'Option3' on #dropdown-class-example
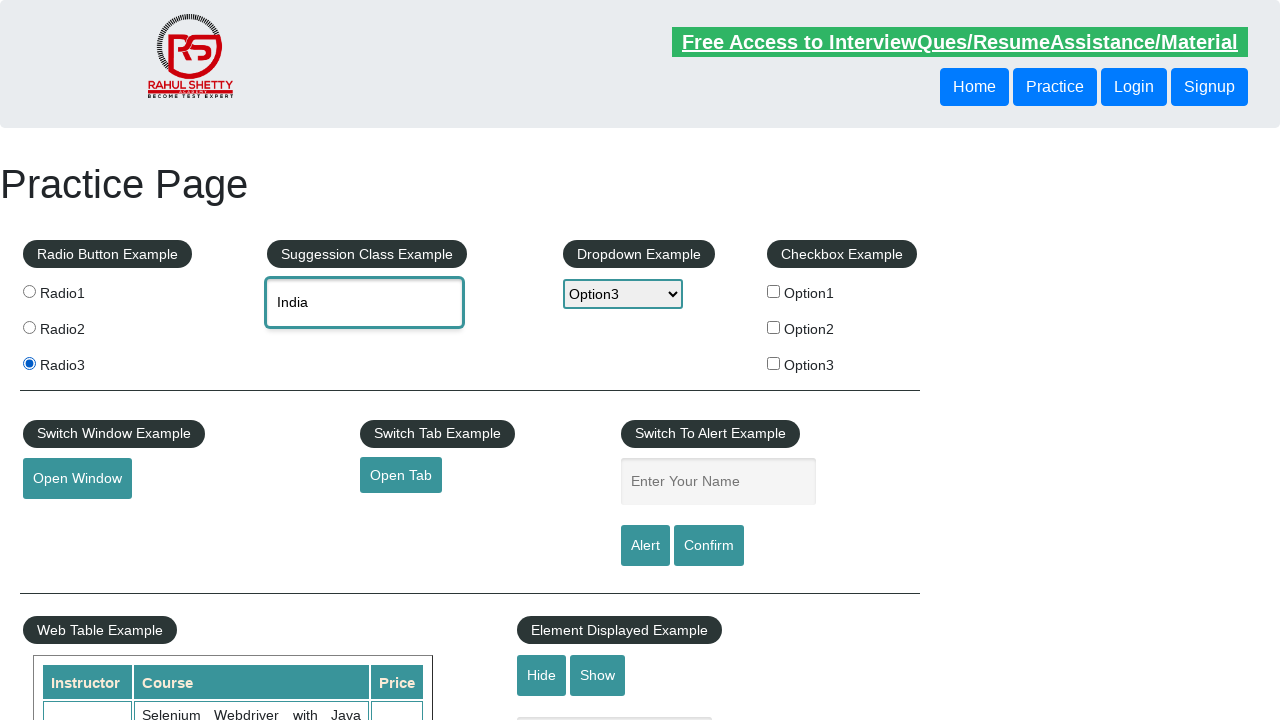

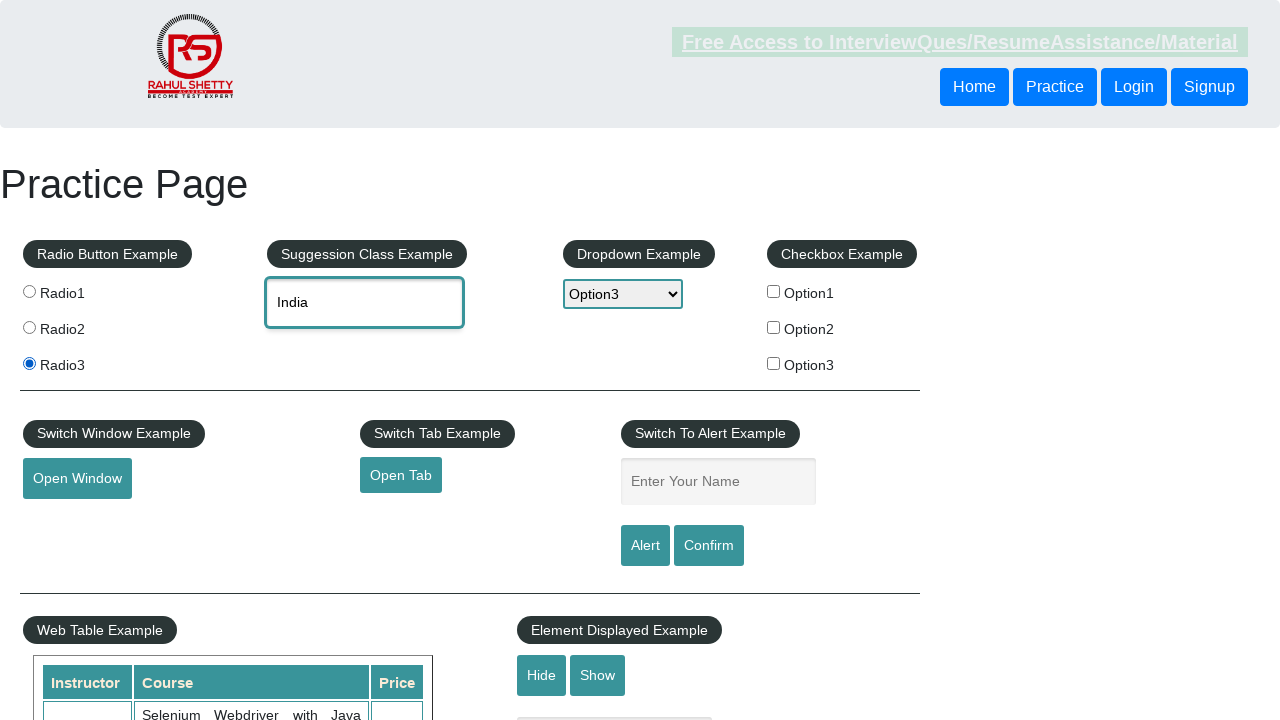